Tests dropdown menu functionality by clicking on various dropdown options and navigating through the menu items

Starting URL: https://formy-project.herokuapp.com/dropdown

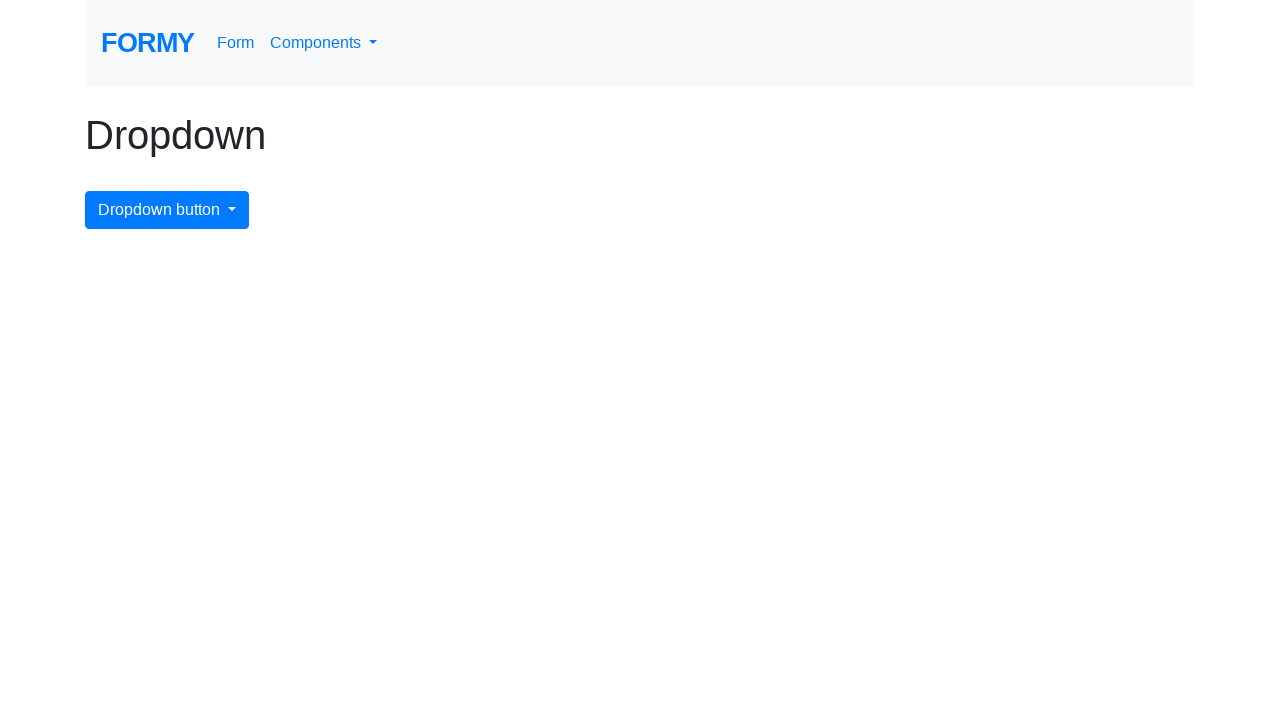

Clicked main dropdown button at (167, 210) on #dropdownMenuButton
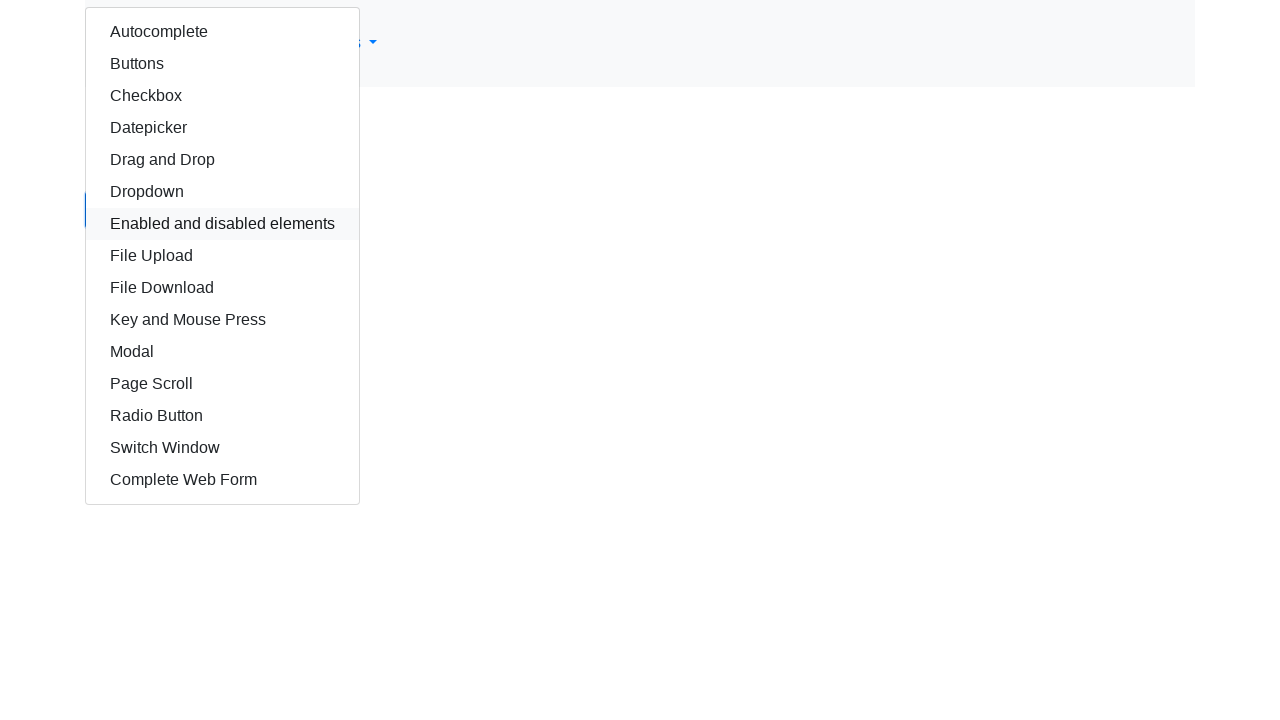

Clicked first dropdown option (File Download) at (222, 320) on xpath=(.//*[normalize-space(text()) and normalize-space(.)='File Download'])[1]/
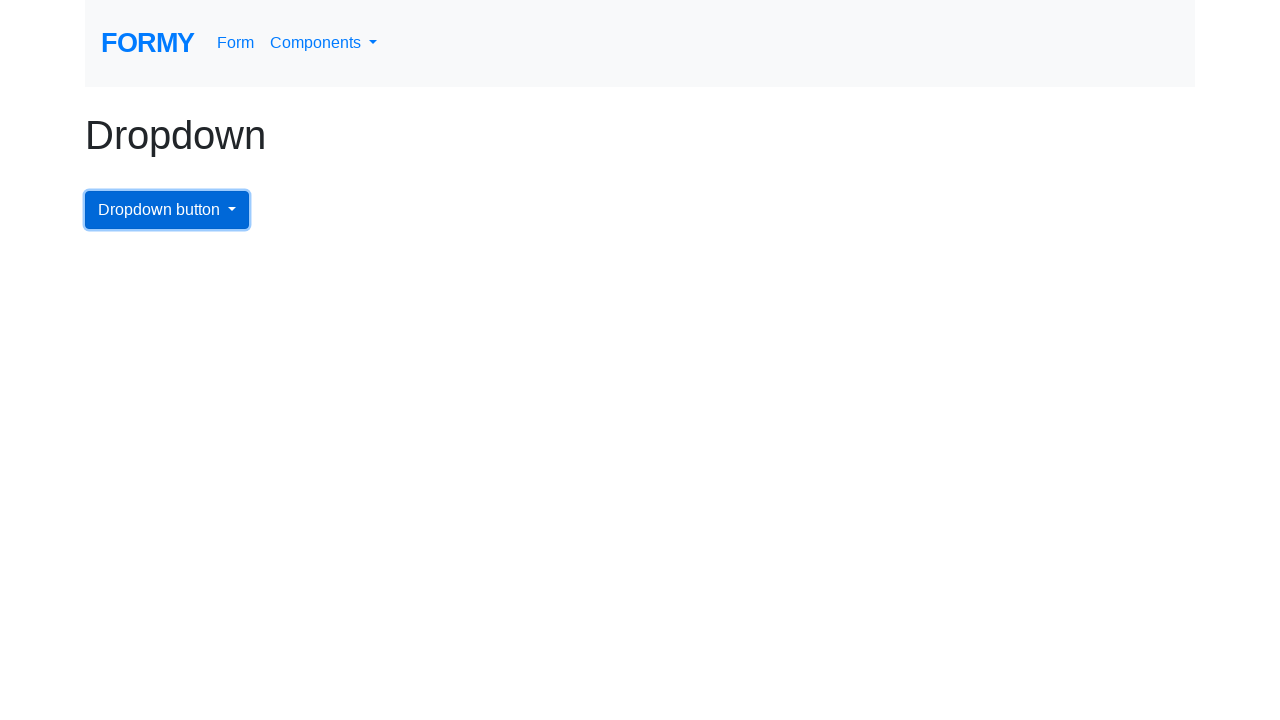

Clicked navbar dropdown menu link at (324, 43) on #navbarDropdownMenuLink
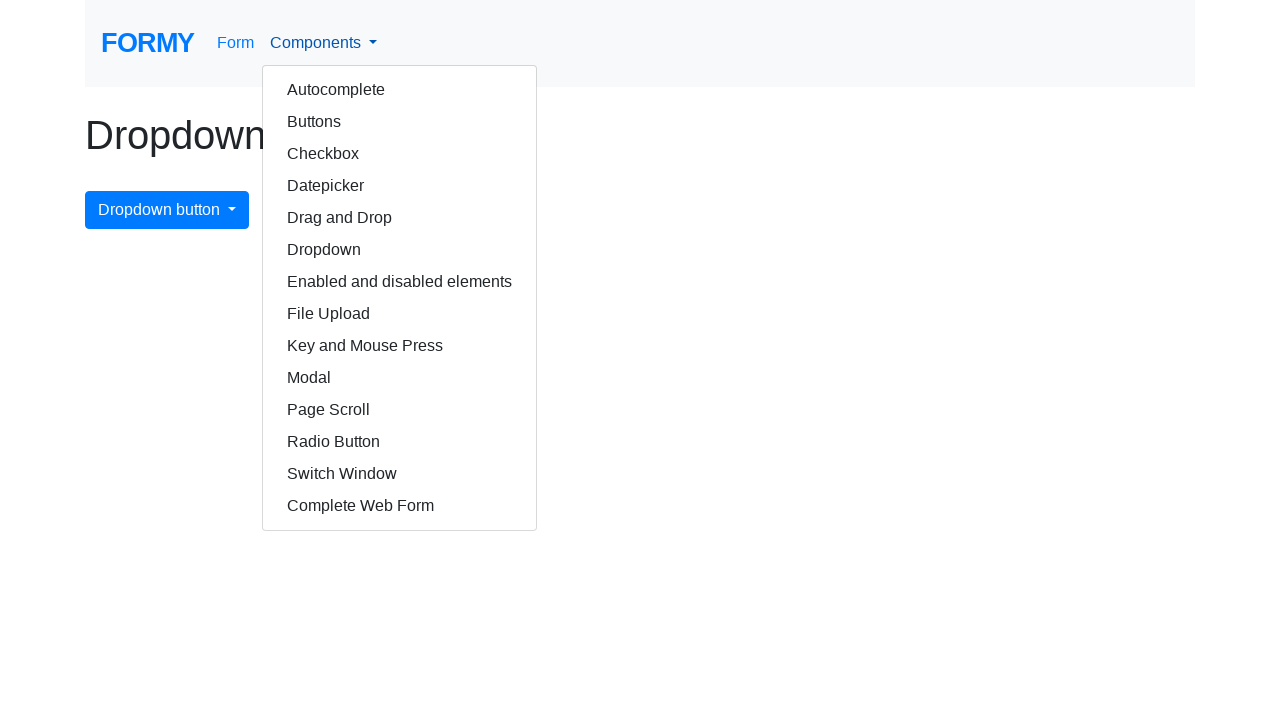

Clicked Dropdown link in navbar at (400, 250) on text=Dropdown
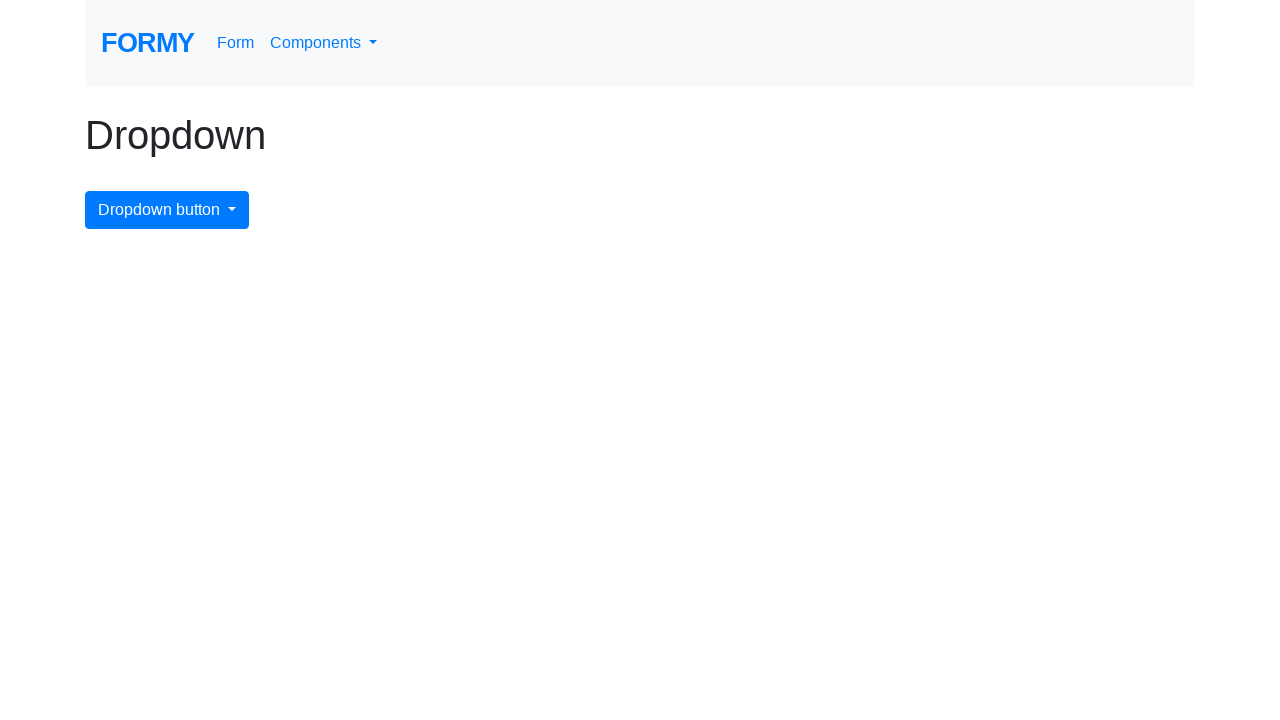

Clicked heading element at (640, 135) on xpath=(.//*[normalize-space(text()) and normalize-space(.)='Complete Web Form'])
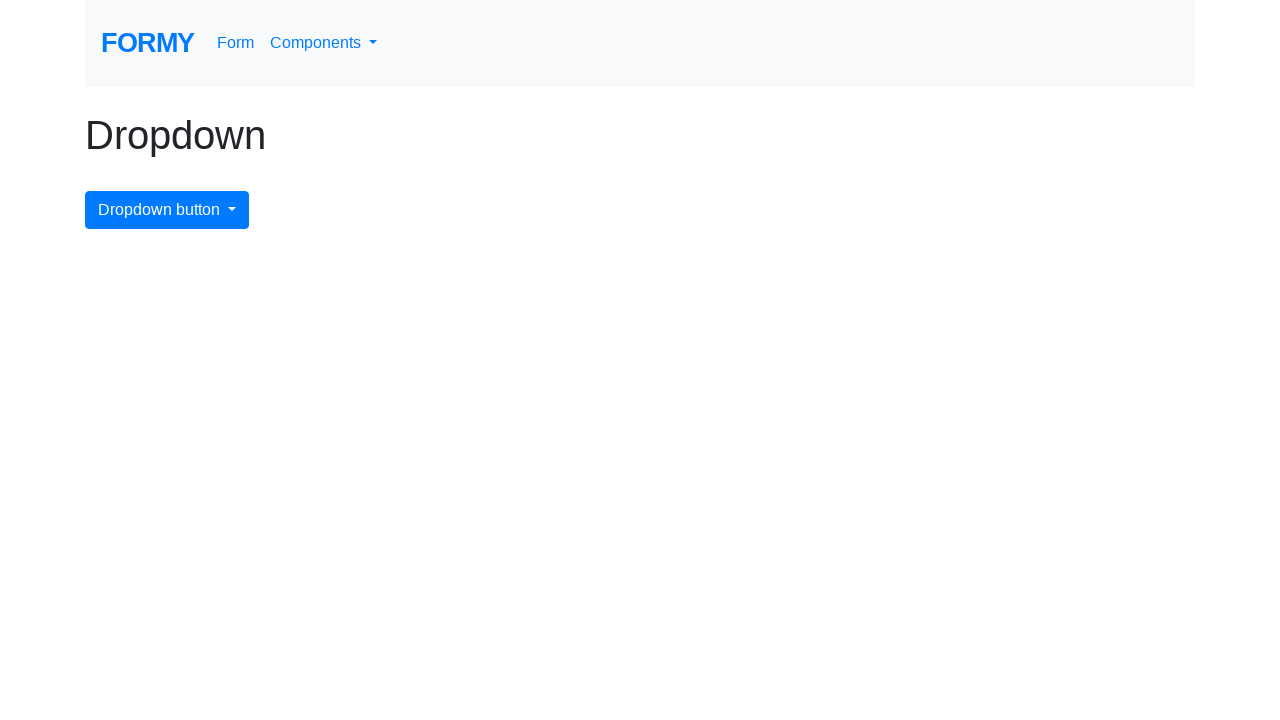

Clicked dropdown button again at (167, 210) on #dropdownMenuButton
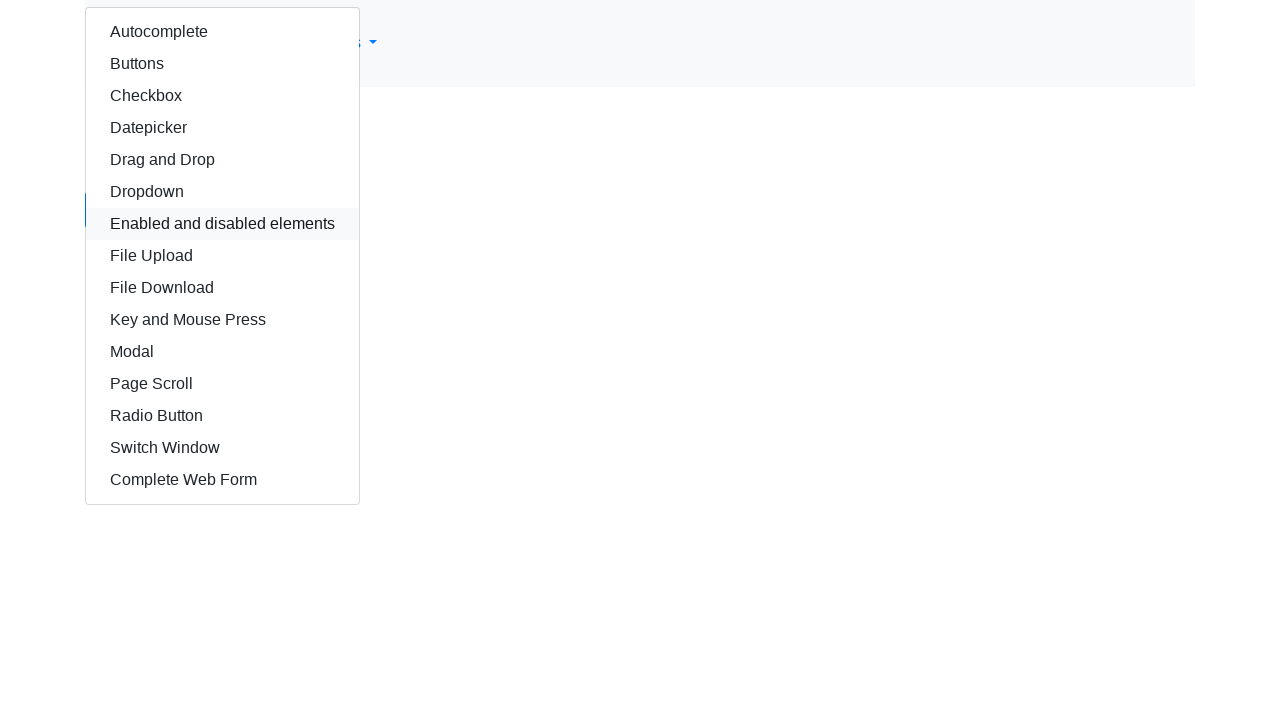

Clicked another dropdown option at (222, 224) on xpath=(.//*[normalize-space(text()) and normalize-space(.)='Dropdown'])[3]/follo
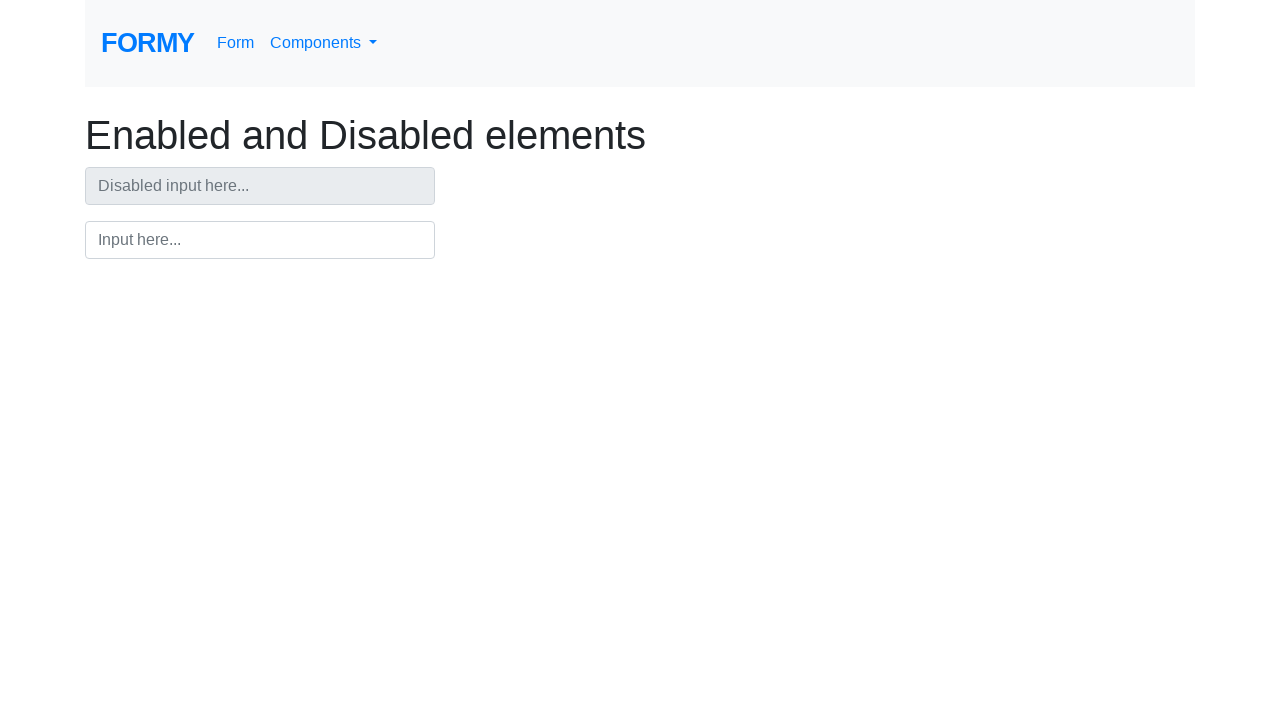

Clicked navbar dropdown menu again at (324, 43) on #navbarDropdownMenuLink
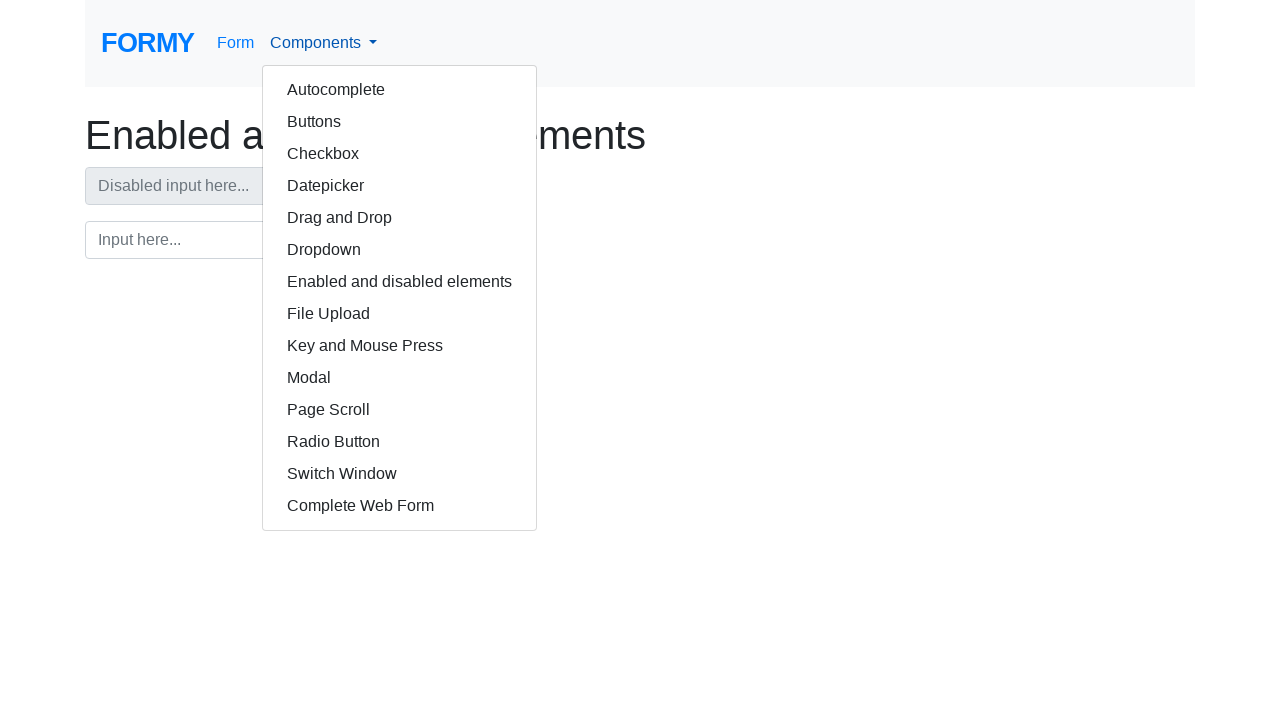

Clicked Dropdown link again at (400, 250) on text=Dropdown
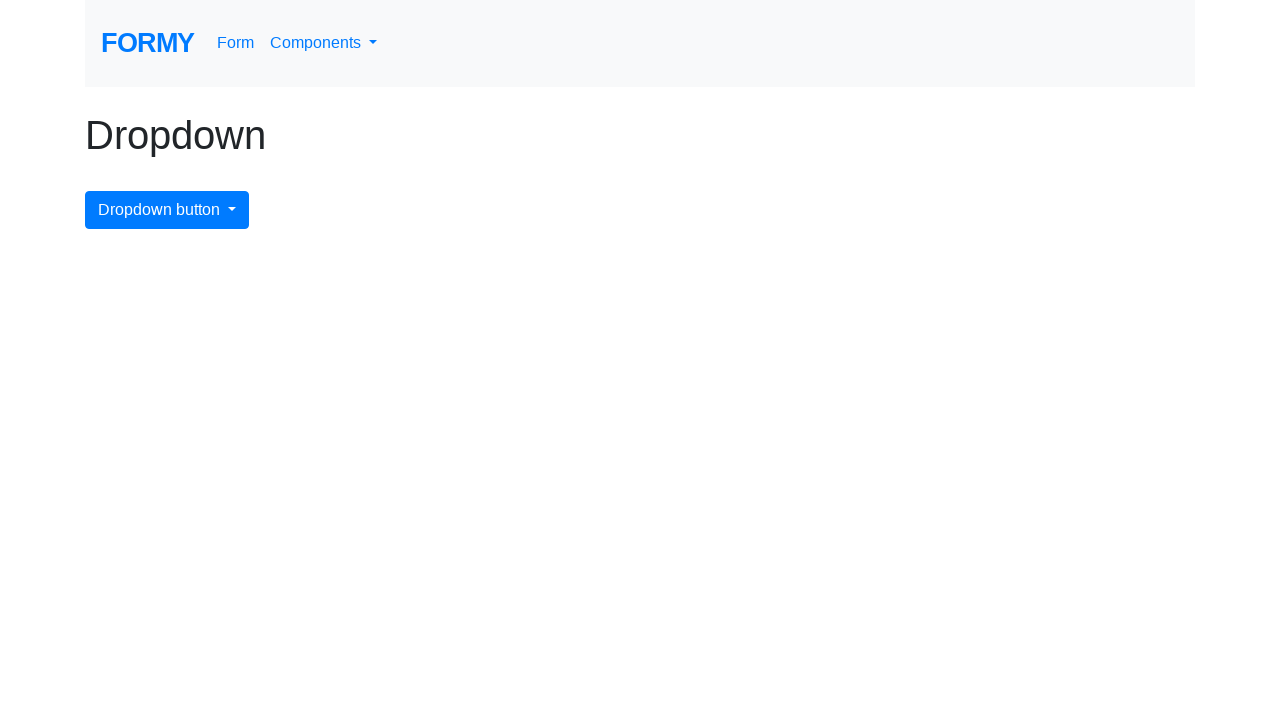

Clicked dropdown button once more at (167, 210) on #dropdownMenuButton
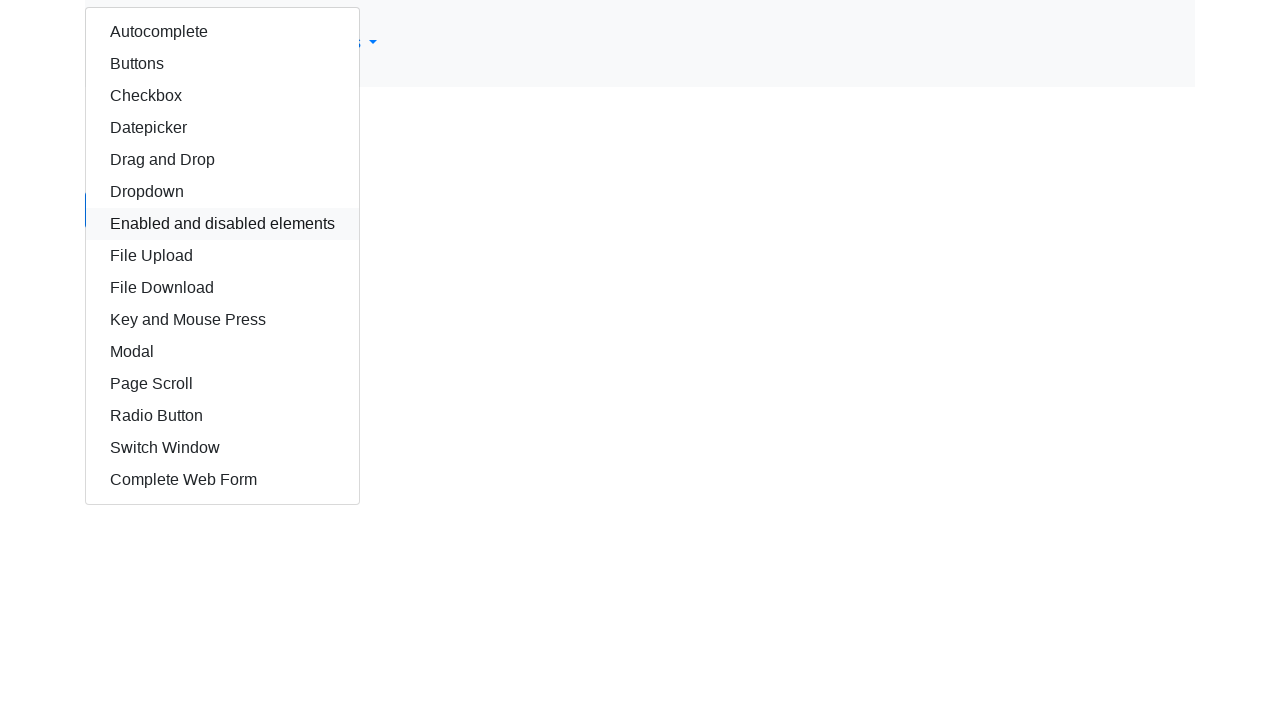

Clicked dropdown option after Drag and Drop at (222, 192) on xpath=(.//*[normalize-space(text()) and normalize-space(.)='Drag and Drop'])[2]/
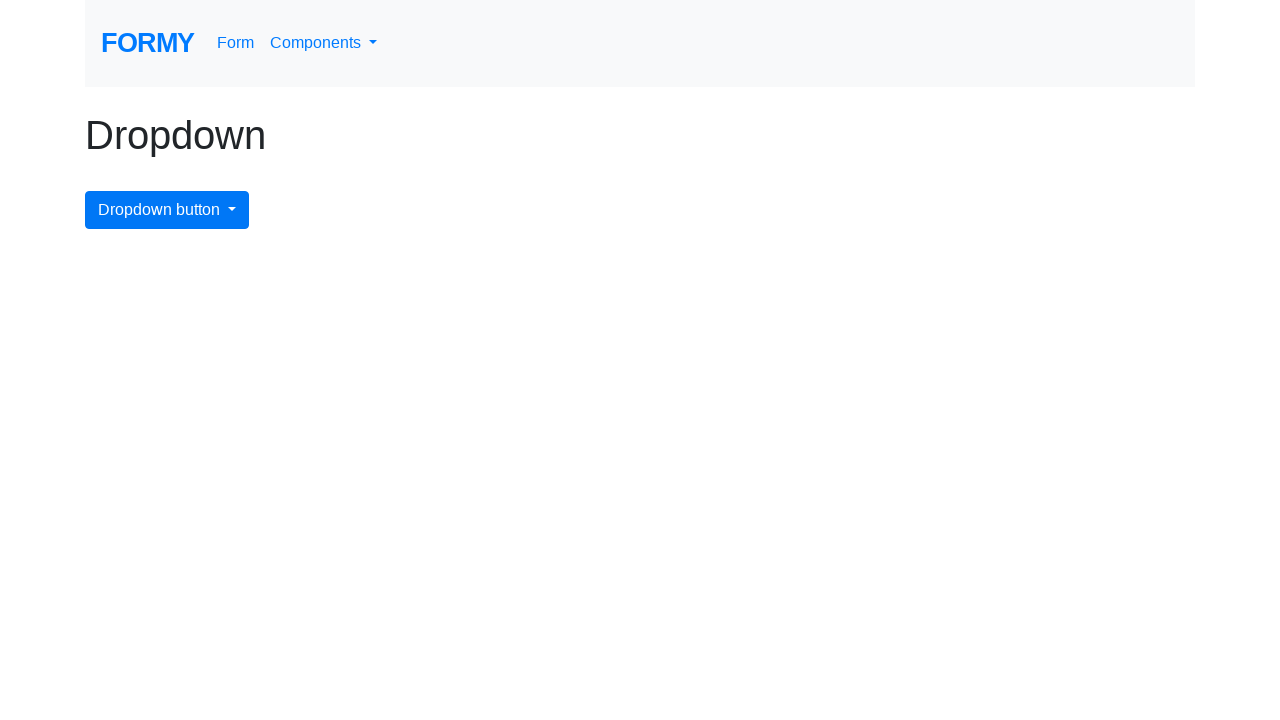

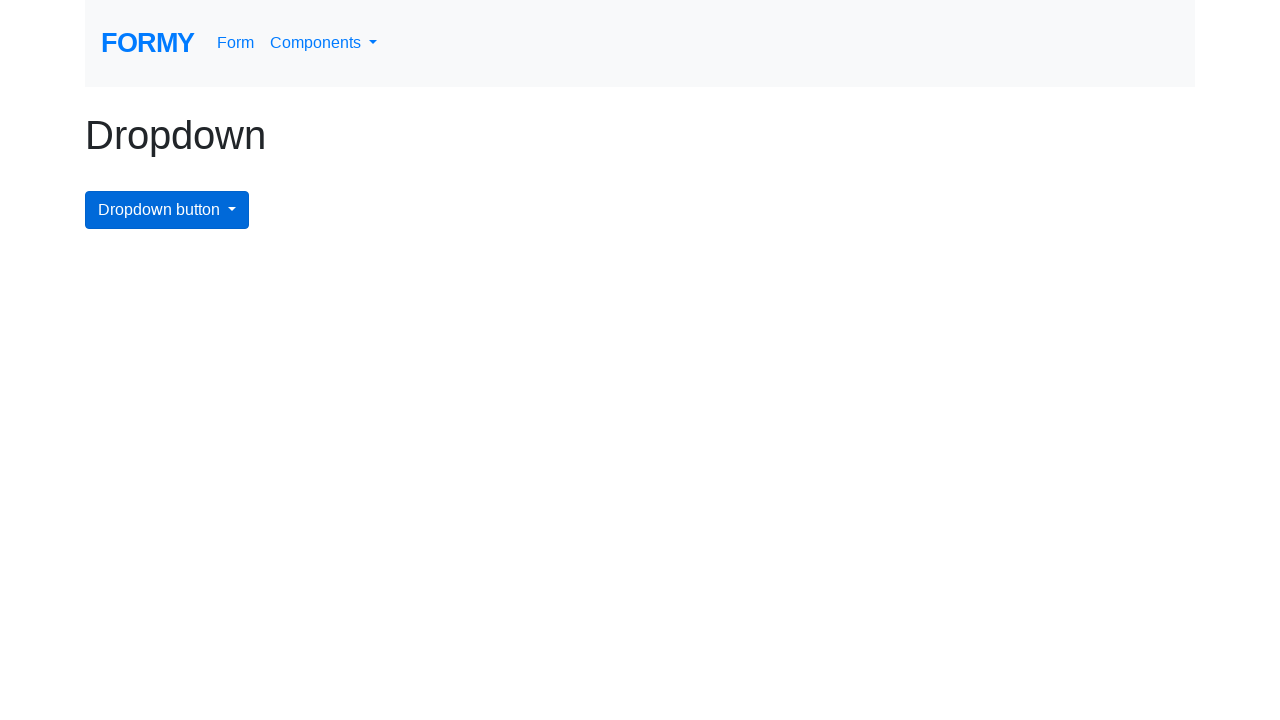